Executes JavaScript on DuckDuckGo homepage that throws a custom error

Starting URL: https://duckduckgo.com/

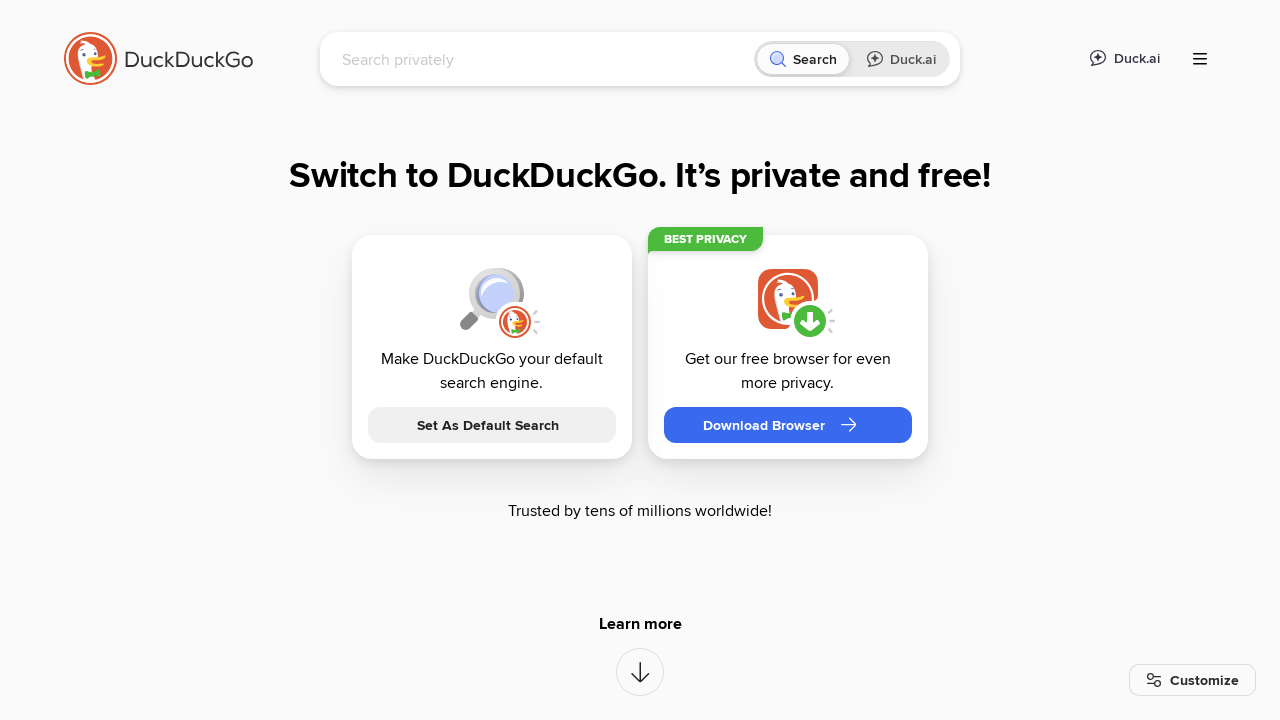

Executed JavaScript on DuckDuckGo homepage that threw a custom error
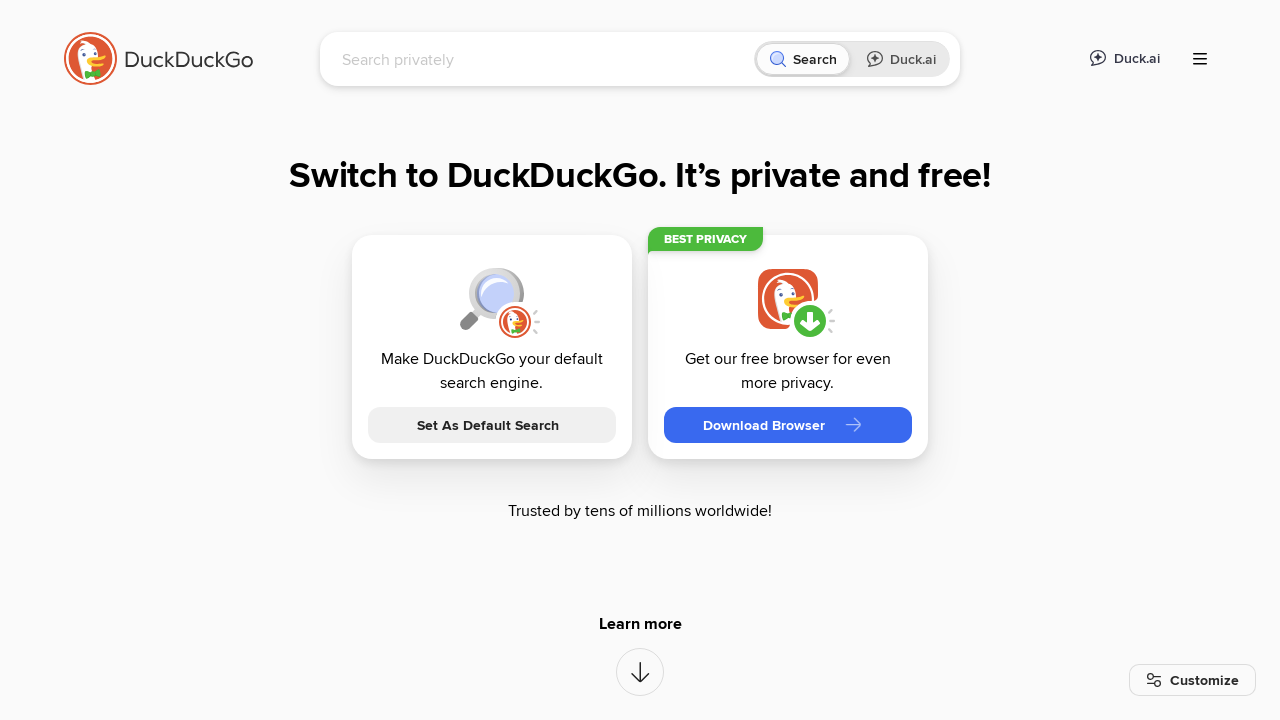

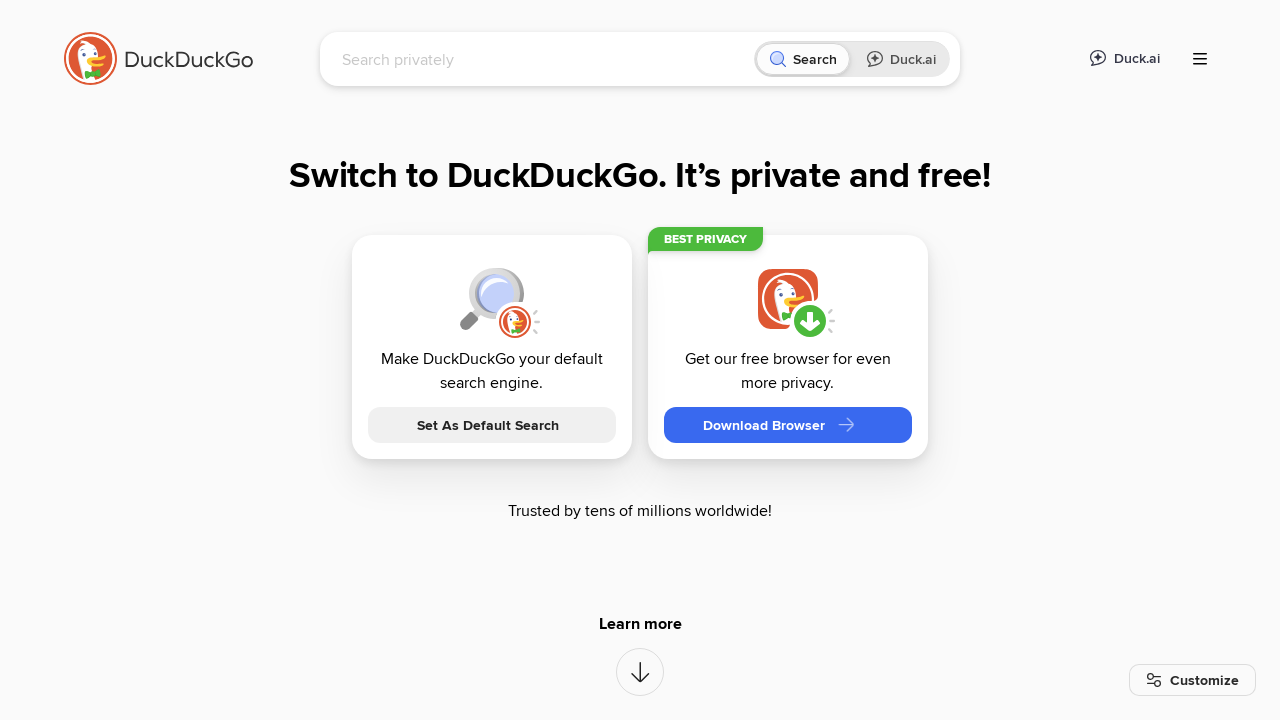